Navigates to jQuery UI website and scrolls down the page by 350 pixels to verify scrolling functionality.

Starting URL: https://jqueryui.com

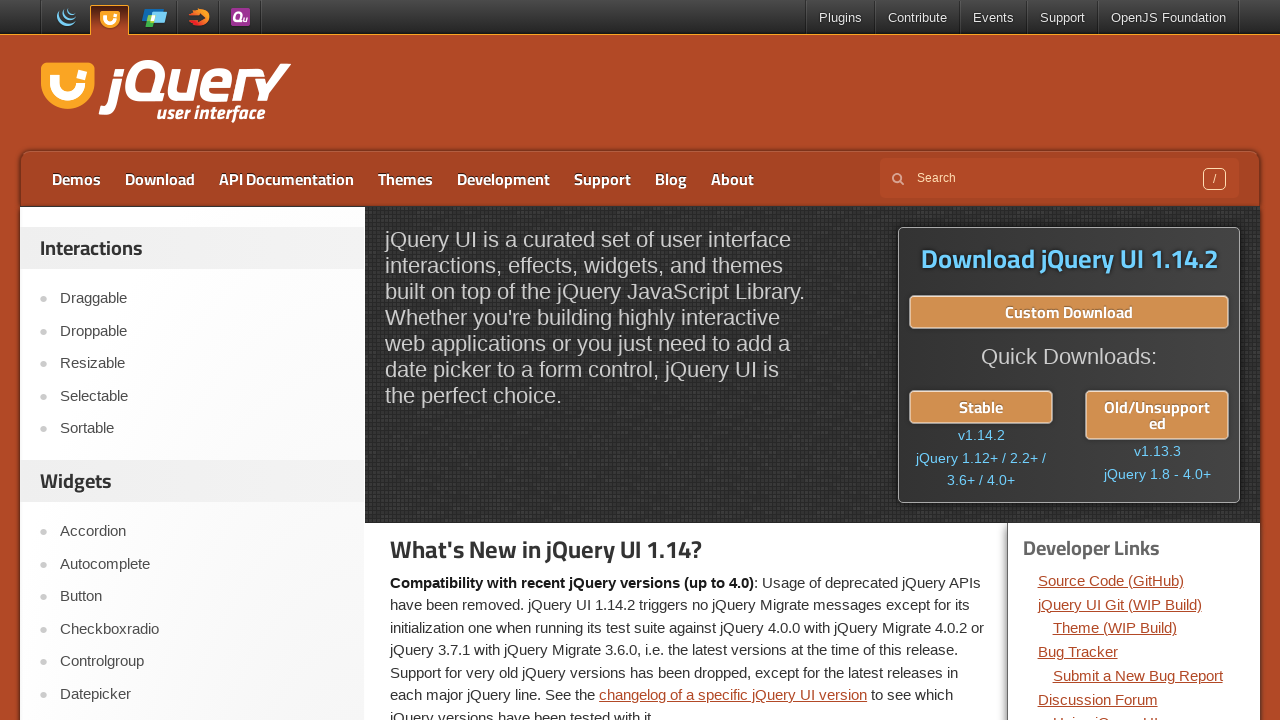

Navigated to jQuery UI website
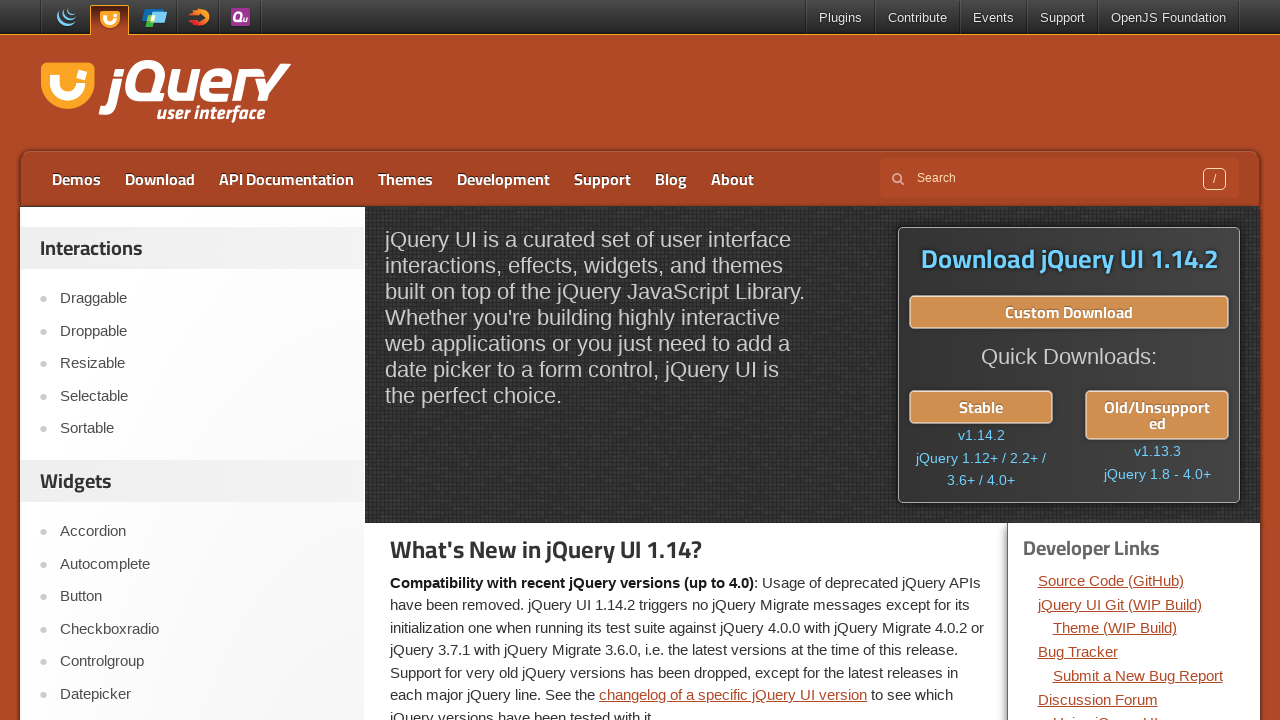

Scrolled down the page by 350 pixels
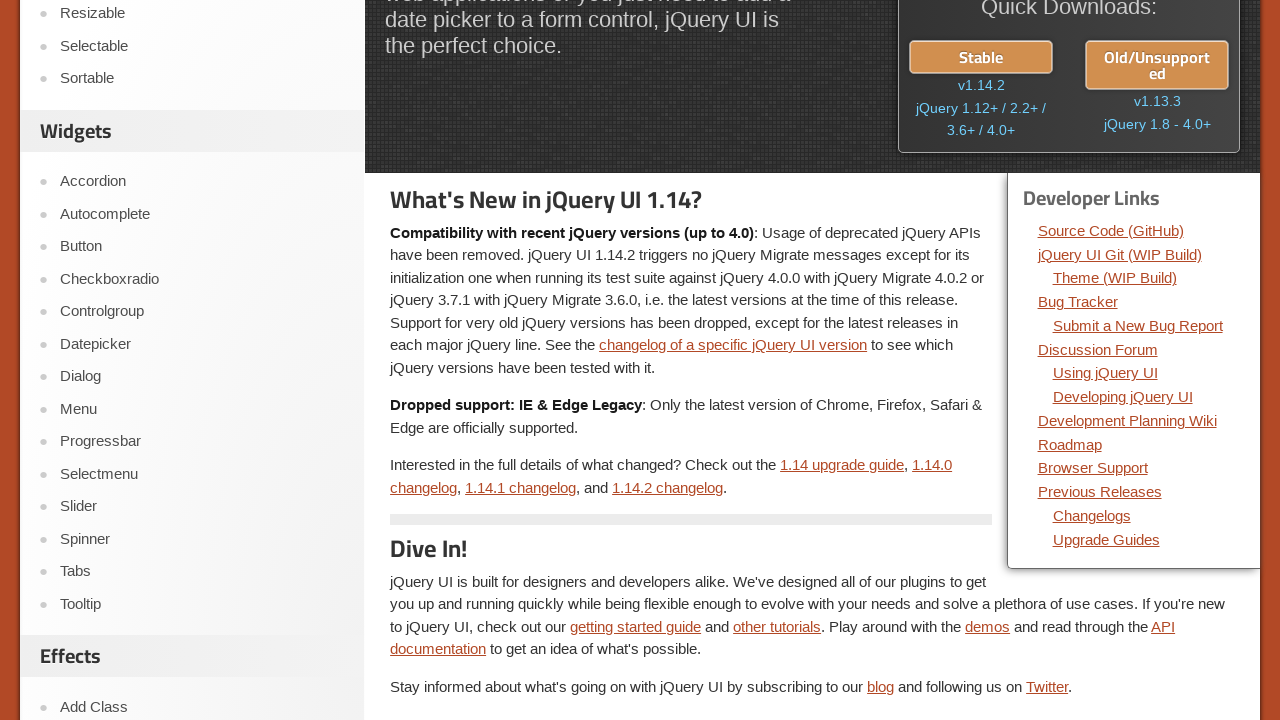

Waited 1 second to observe scroll effect
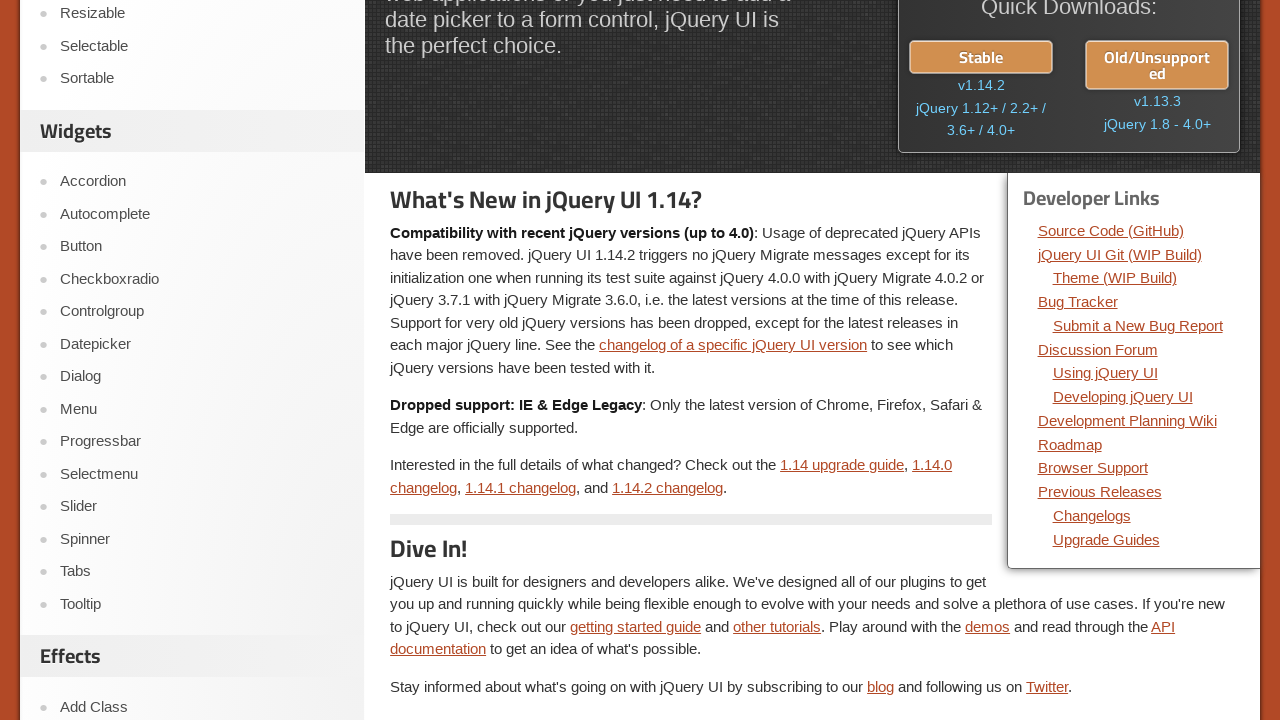

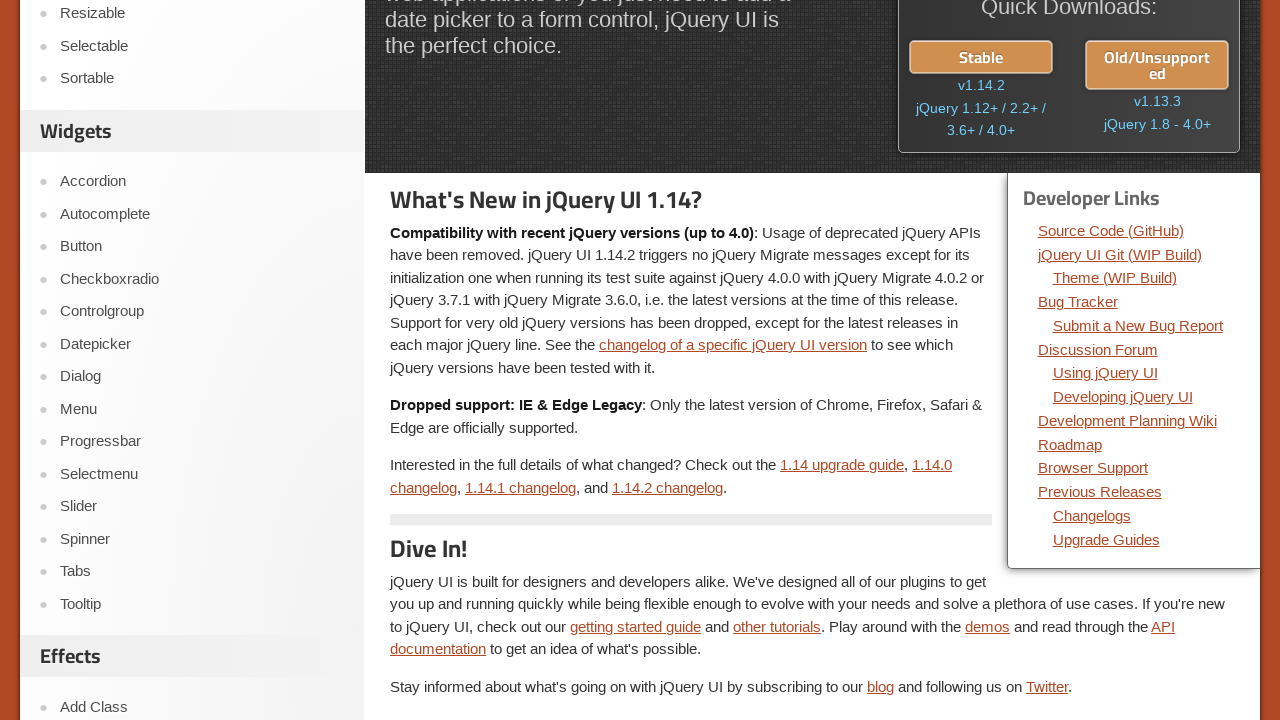